Tests clearing field using Ctrl+A and backspace, then typing new text

Starting URL: https://testautomationpractice.blogspot.com

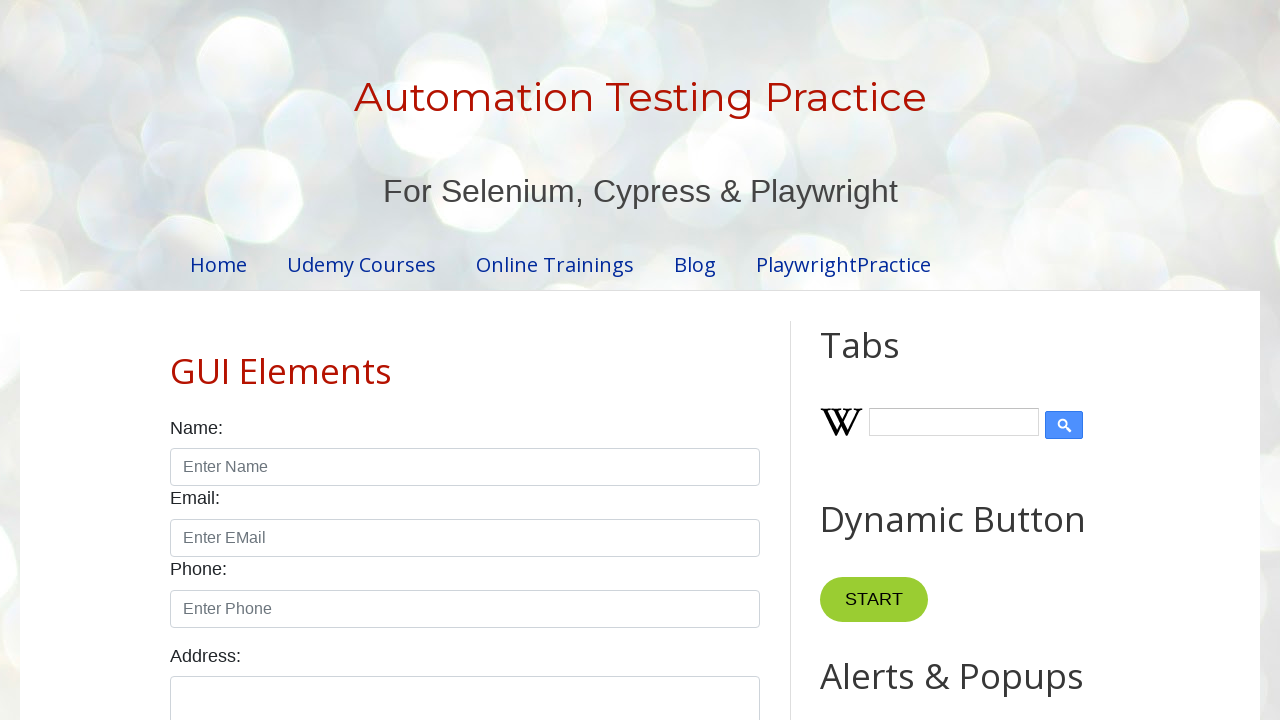

Selected all text in field using Ctrl+A on #field1
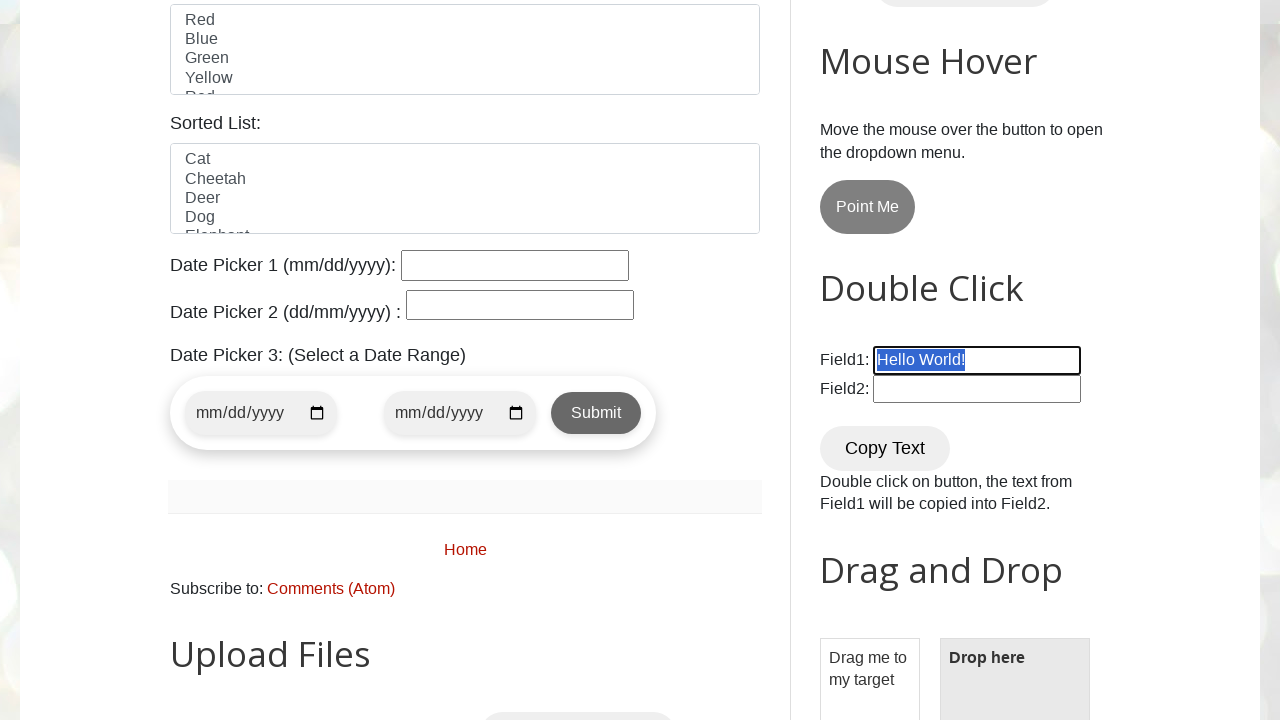

Cleared field using backspace on #field1
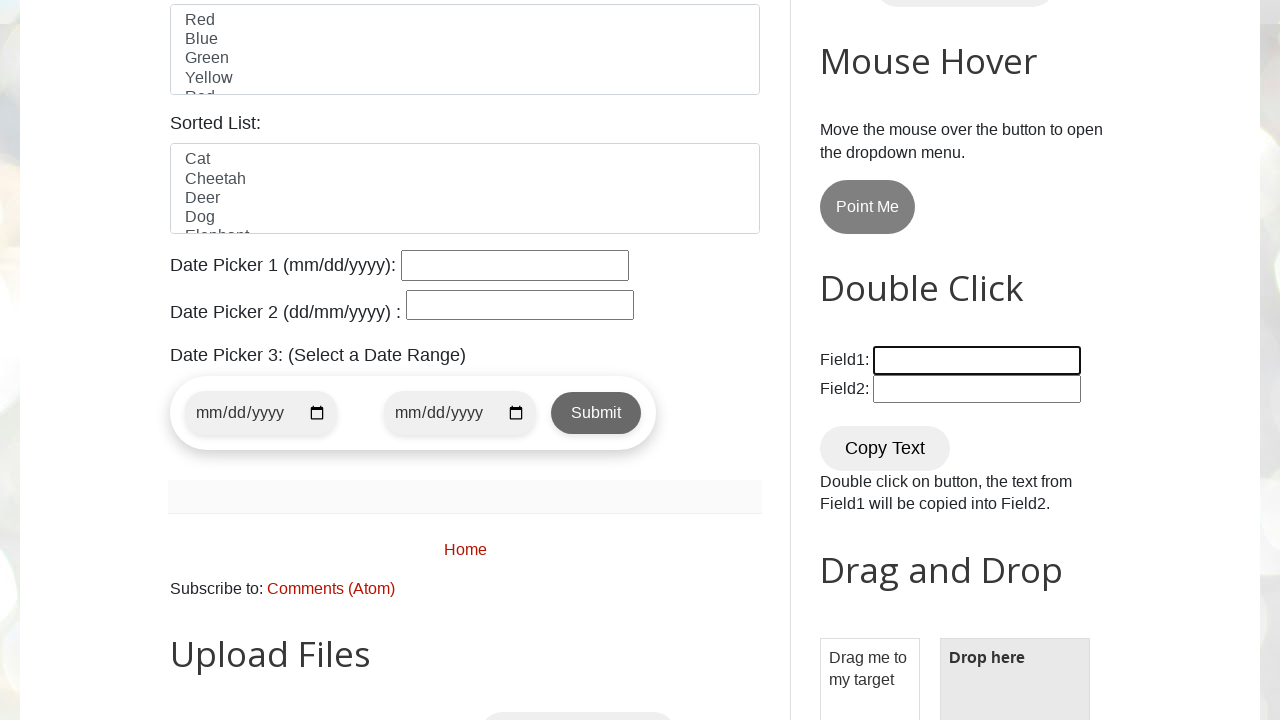

Typed 'Hello Bro!' into field on #field1
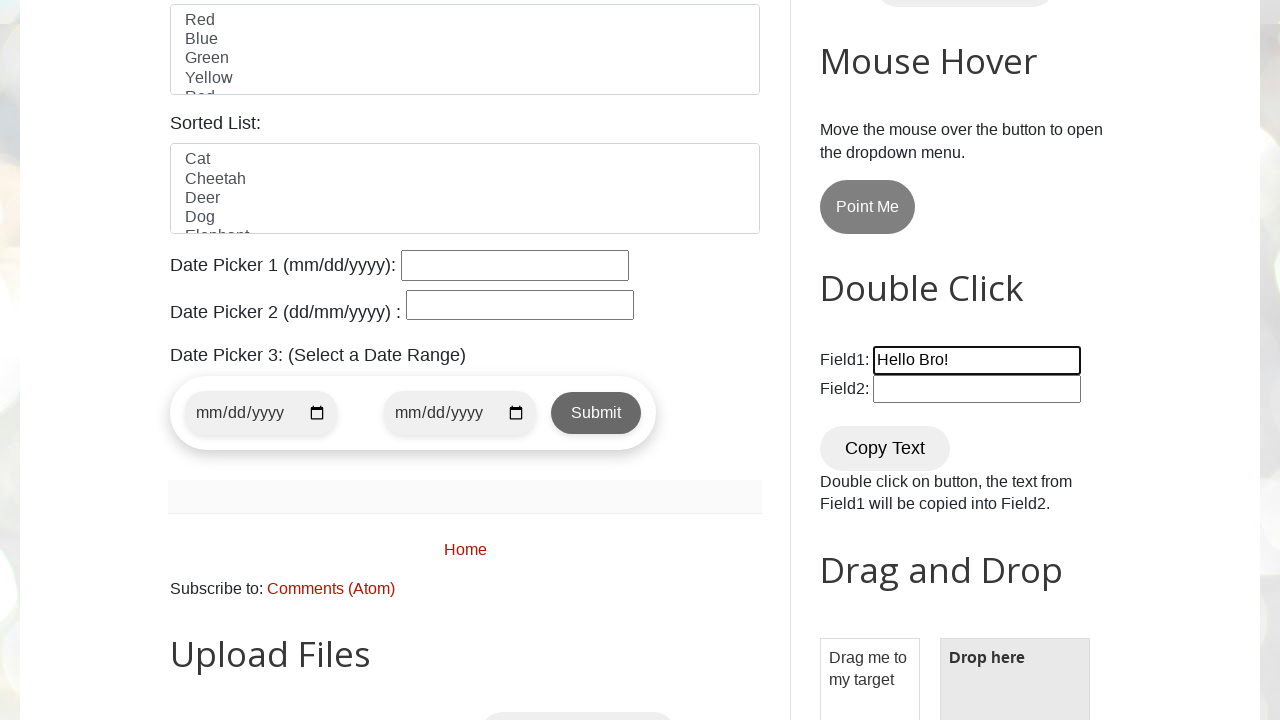

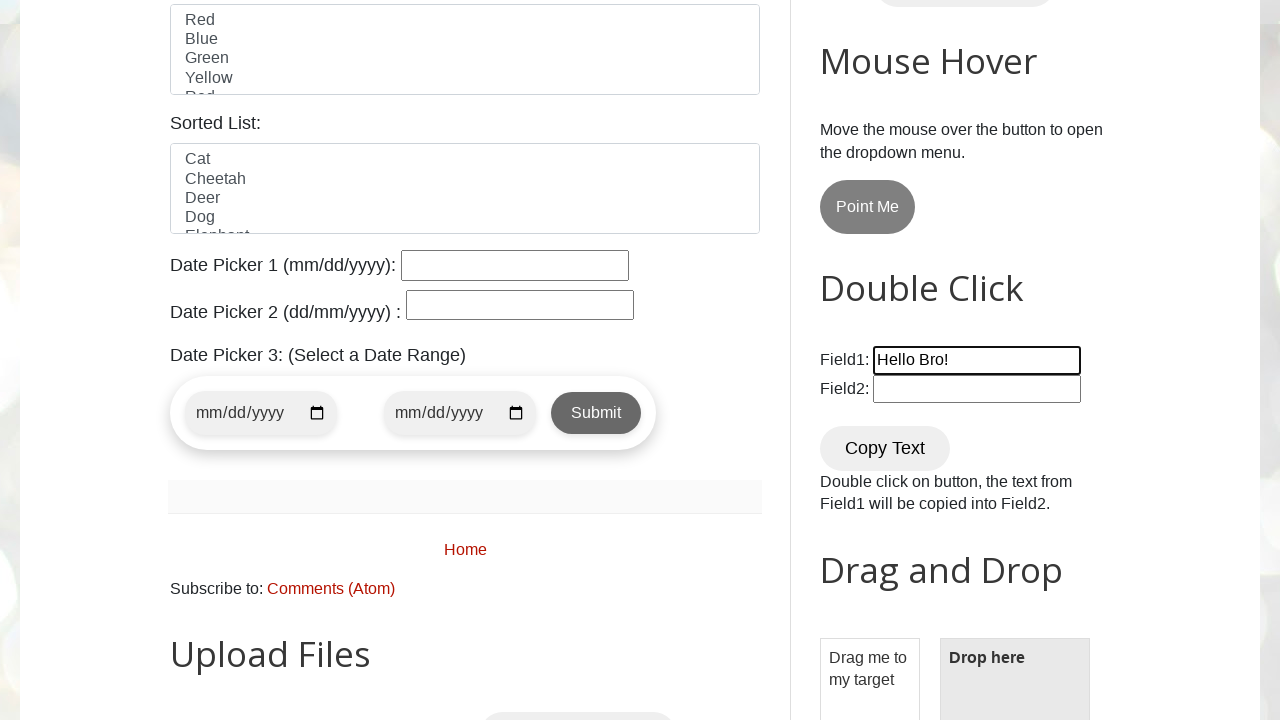